Tests window switching functionality by opening a new window, switching to it to verify content, then switching back to the parent window

Starting URL: https://the-internet.herokuapp.com/windows

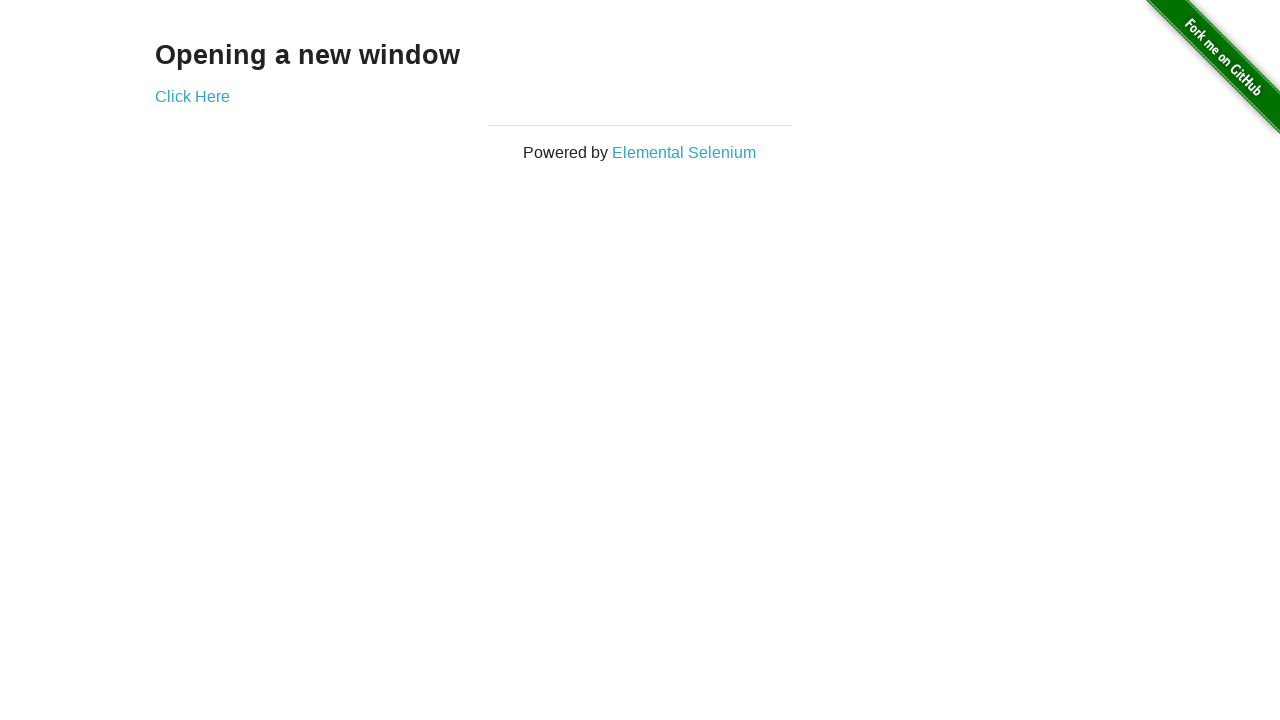

Clicked 'Click Here' link to open new window at (192, 96) on a:has-text('Click Here')
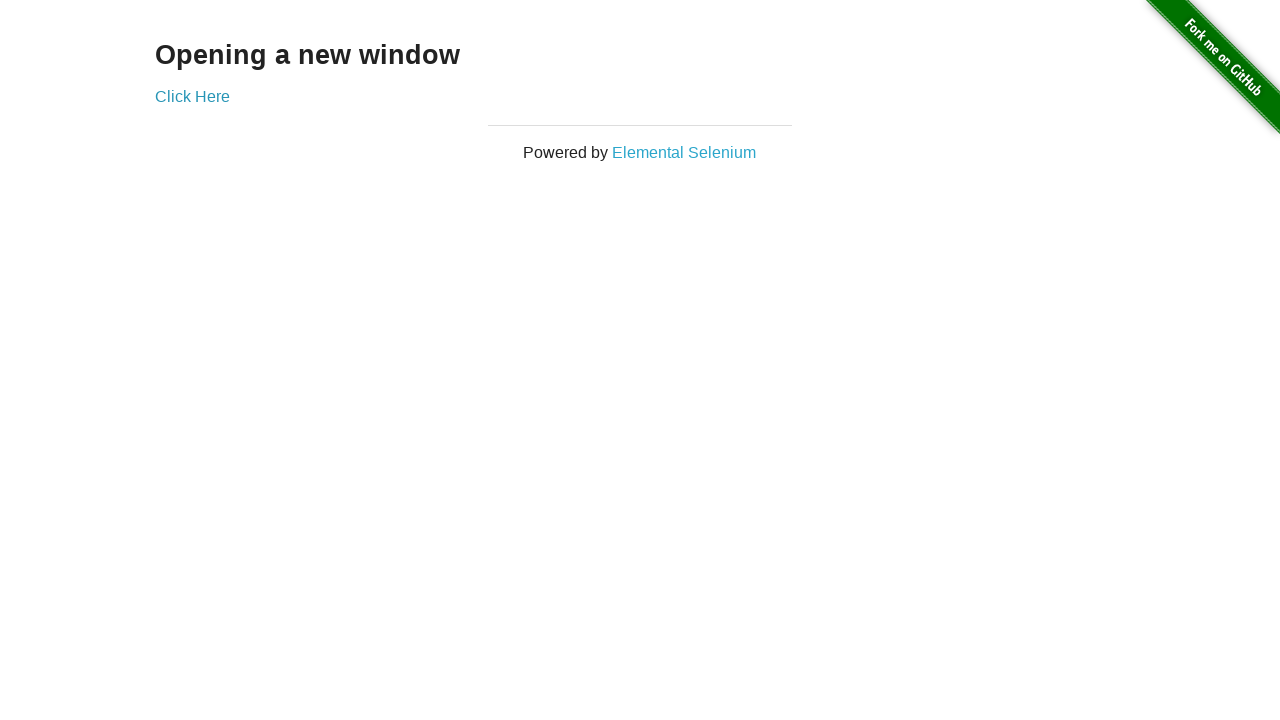

New window opened and captured
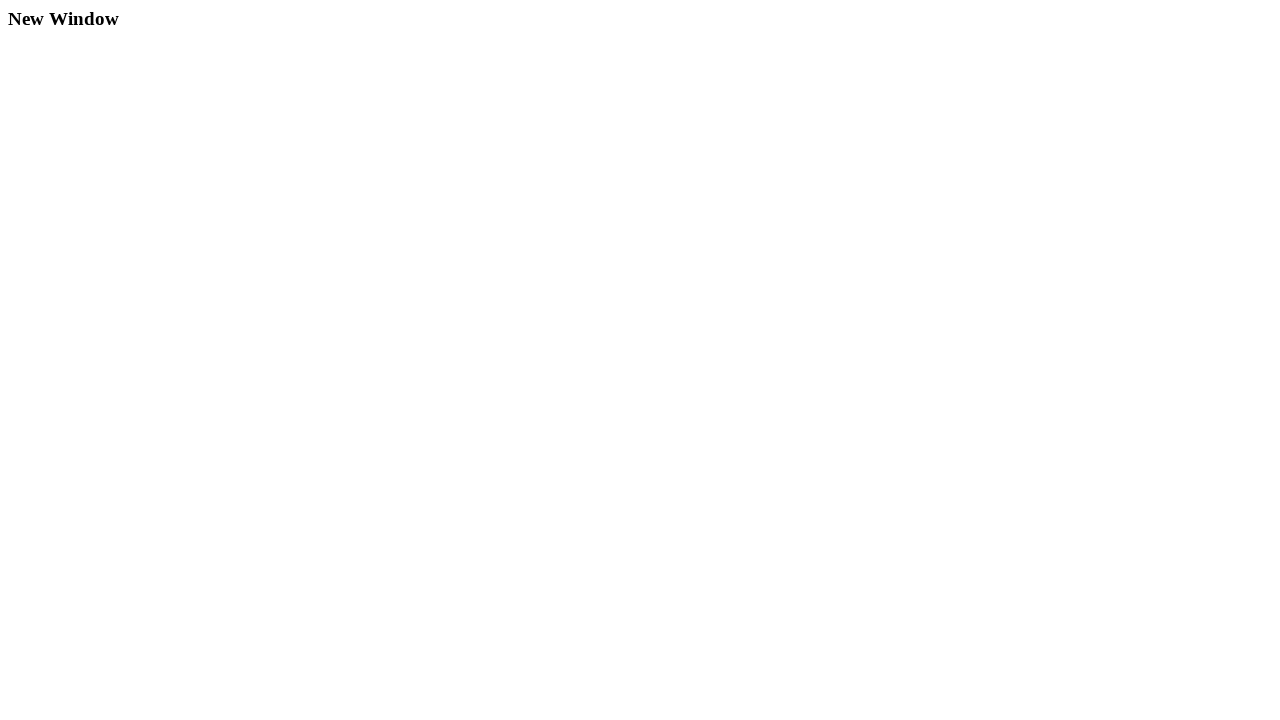

New window fully loaded
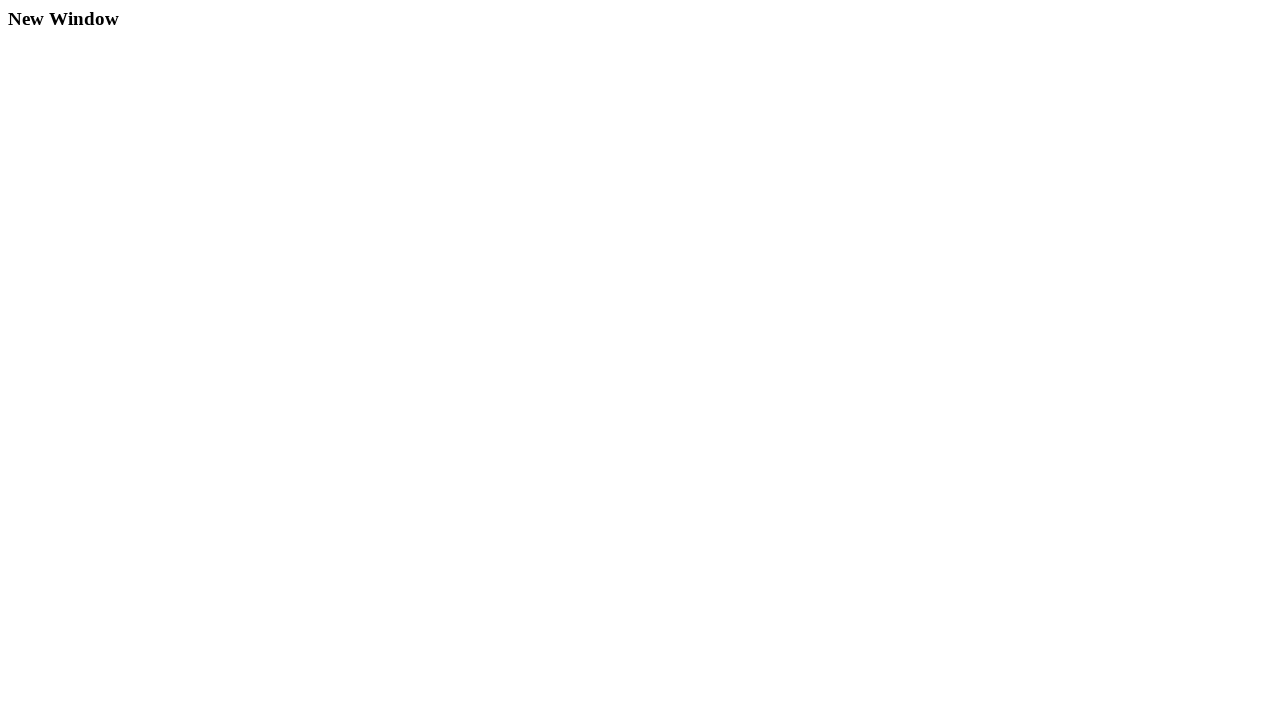

Retrieved h3 text from new window: 'New Window'
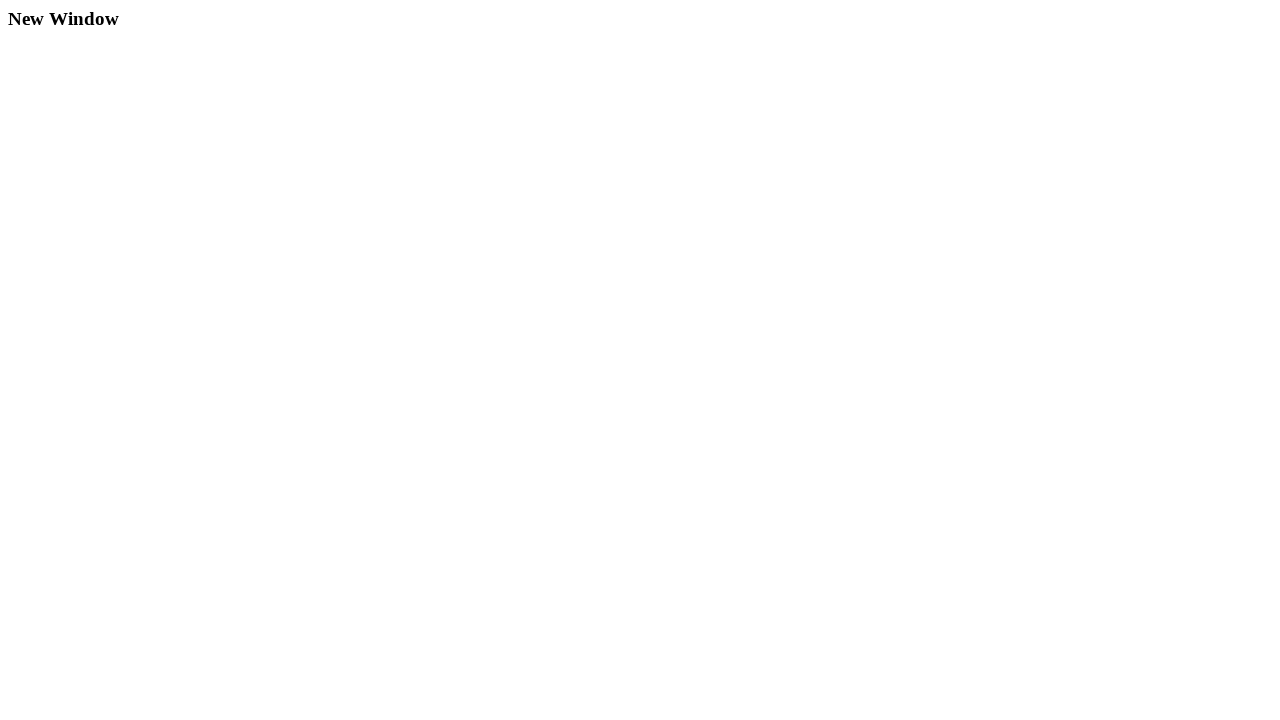

Retrieved h3 text from parent window: 'Opening a new window'
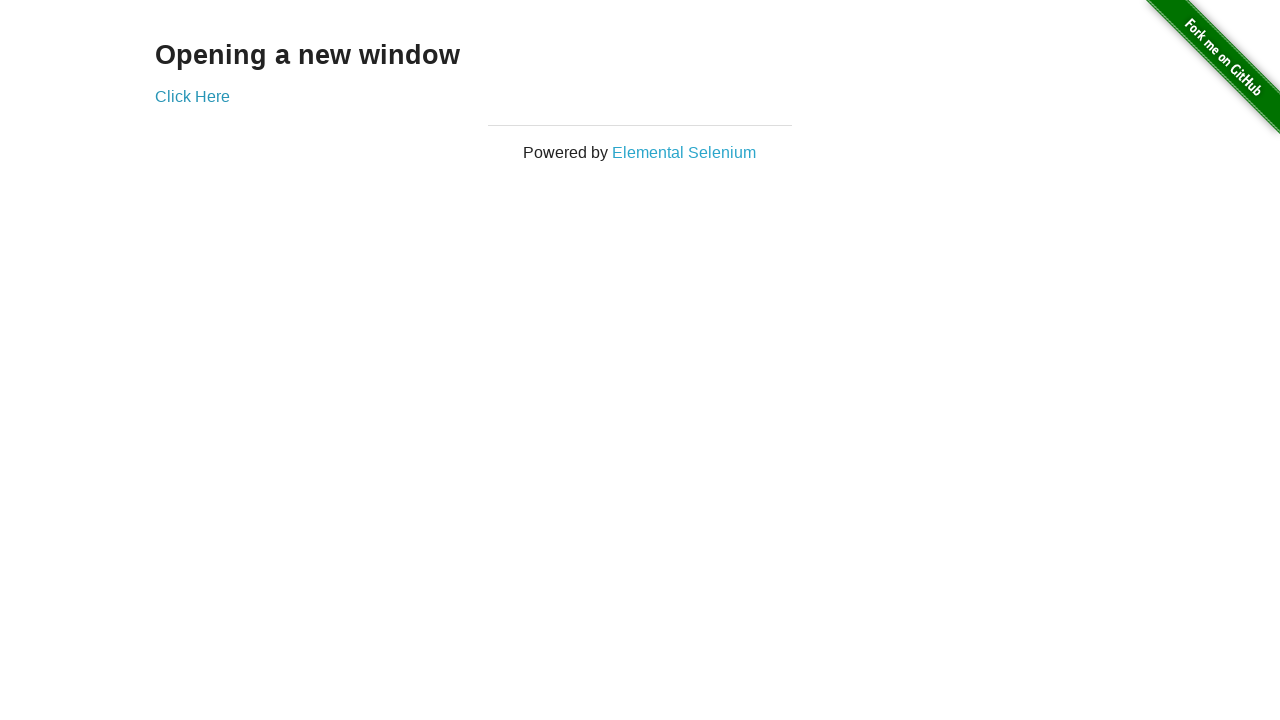

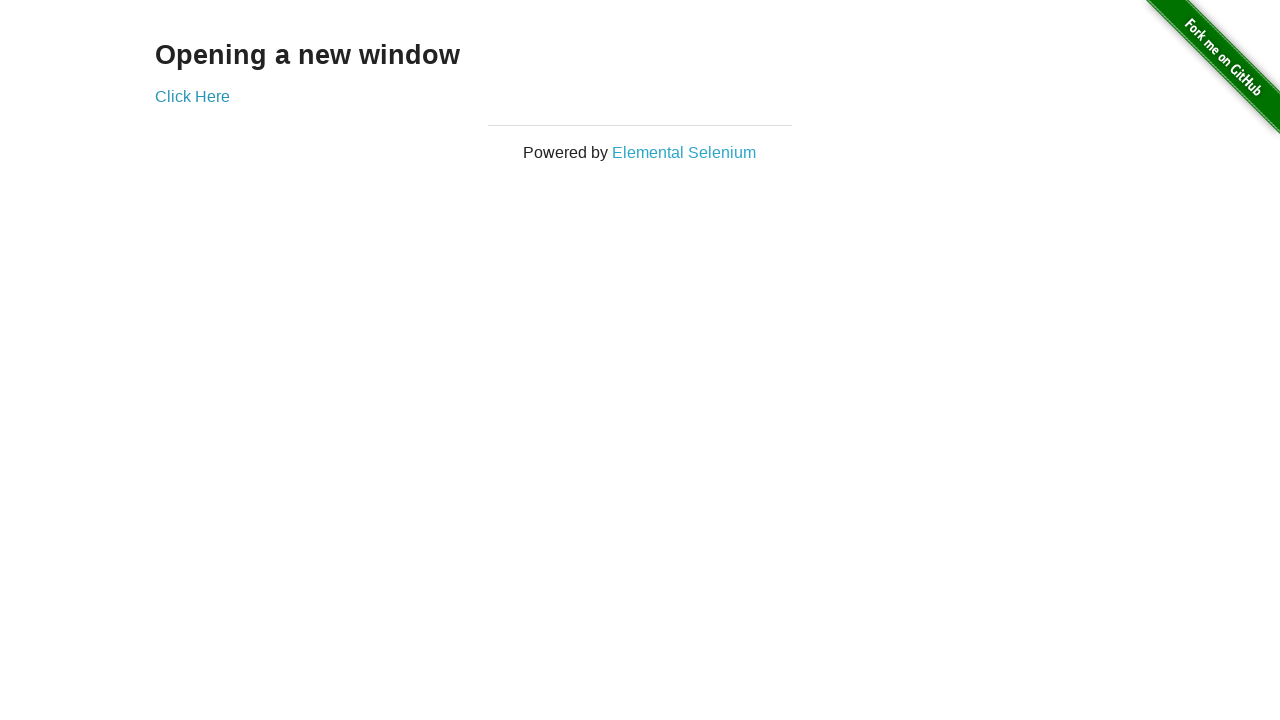